Navigates to a waste category page on blisgo.com and repeatedly clicks a pagination/load-more button to load additional content entries.

Starting URL: https://blisgo.com/category/%ED%94%8C%EB%9D%BC%EC%8A%A4%ED%8B%B1/

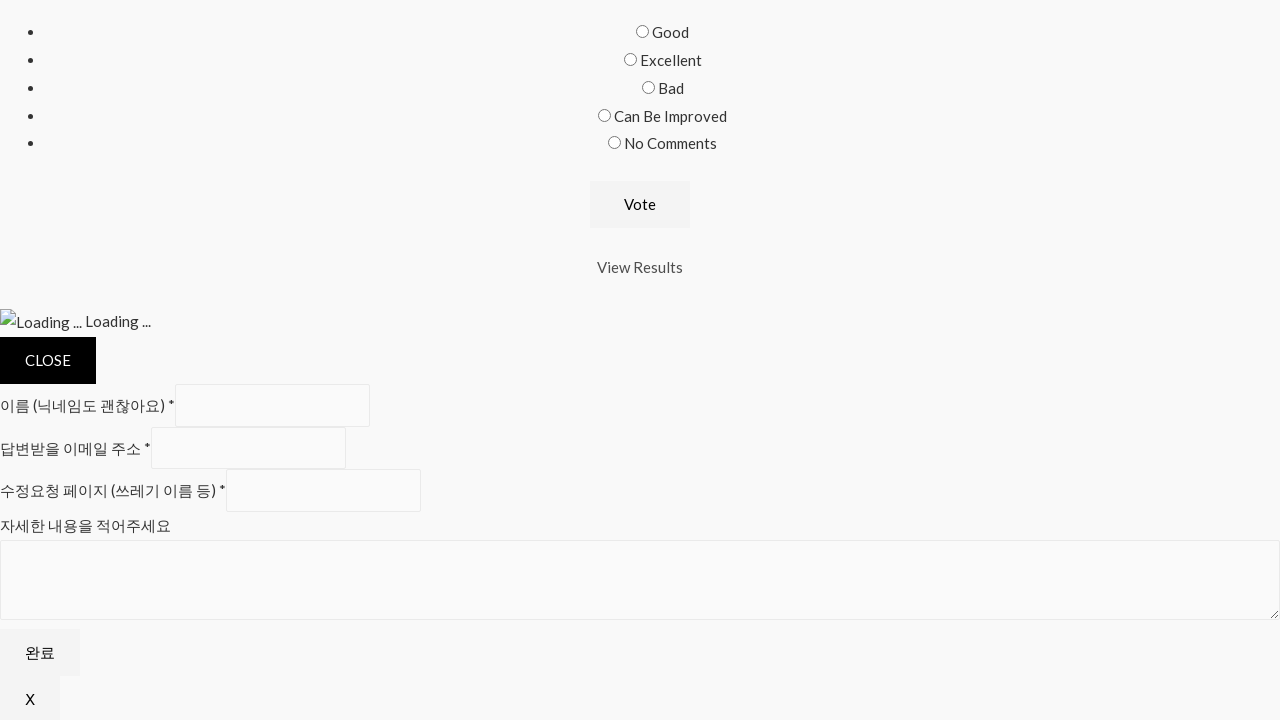

Waited for pagination/load-more button to be visible
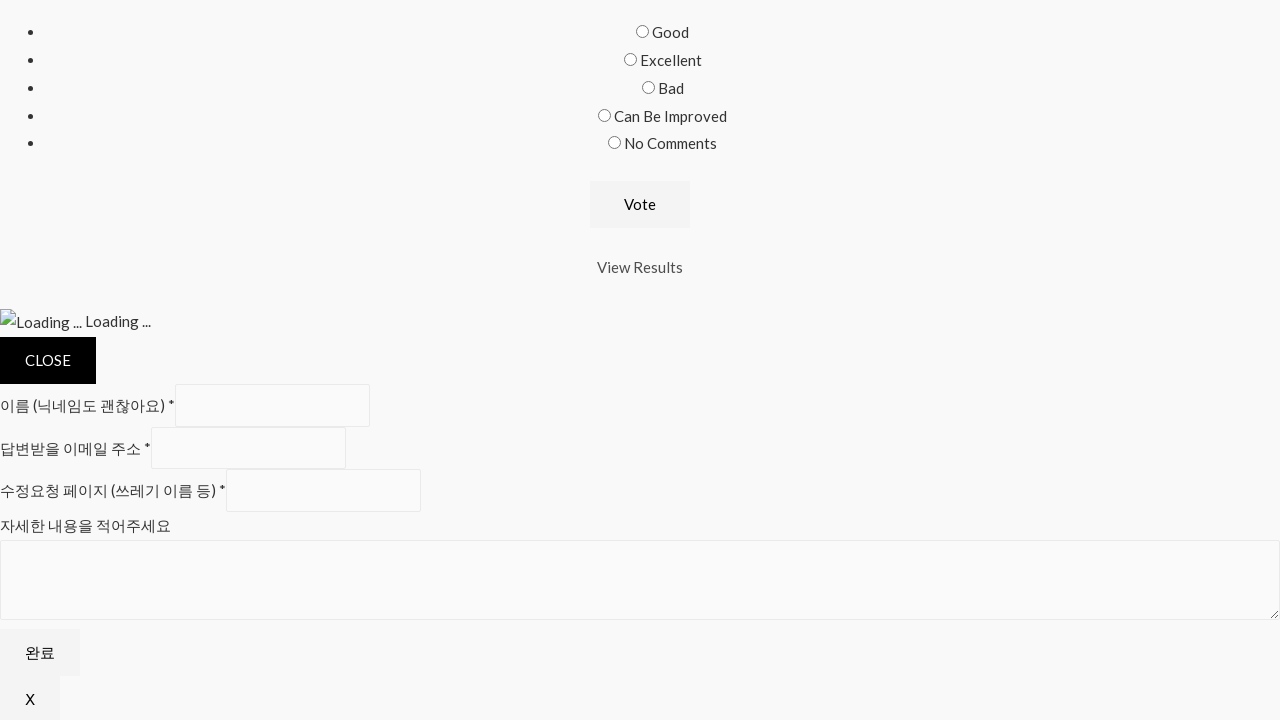

Clicked load-more button (iteration 1) at (76, 360) on #primary > nav > span
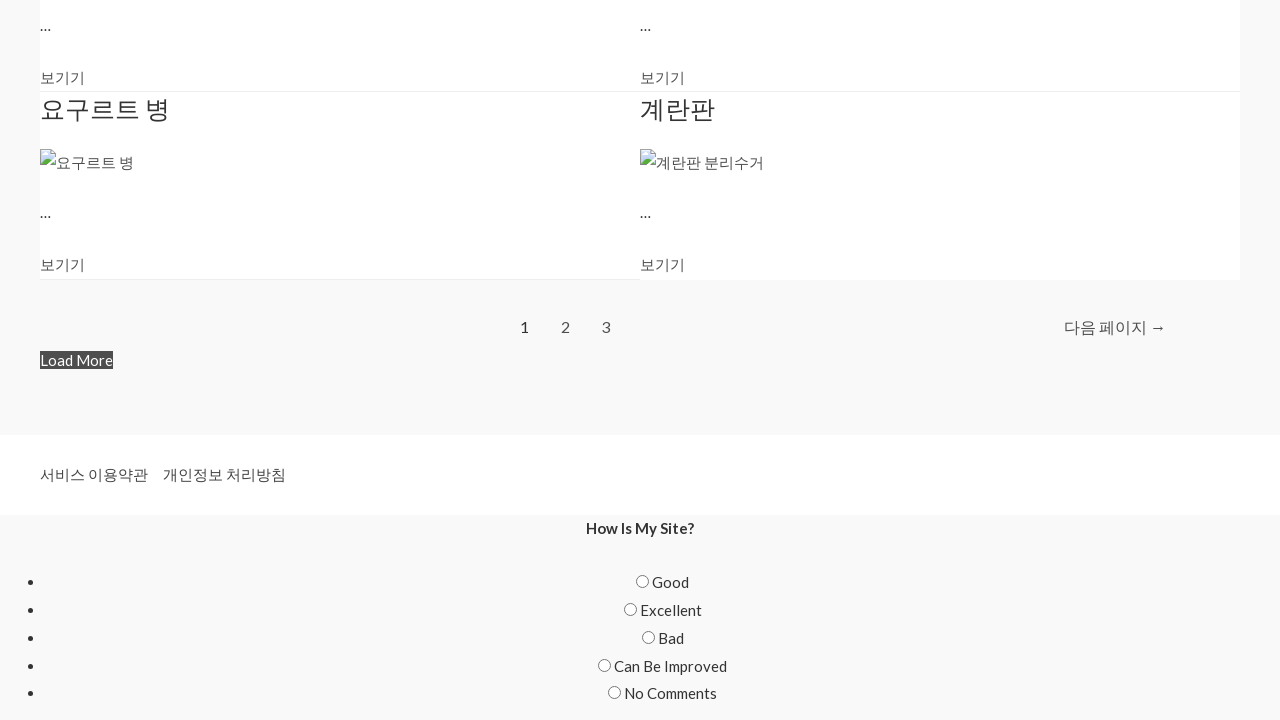

Waited 3 seconds for content to load after clicking pagination button
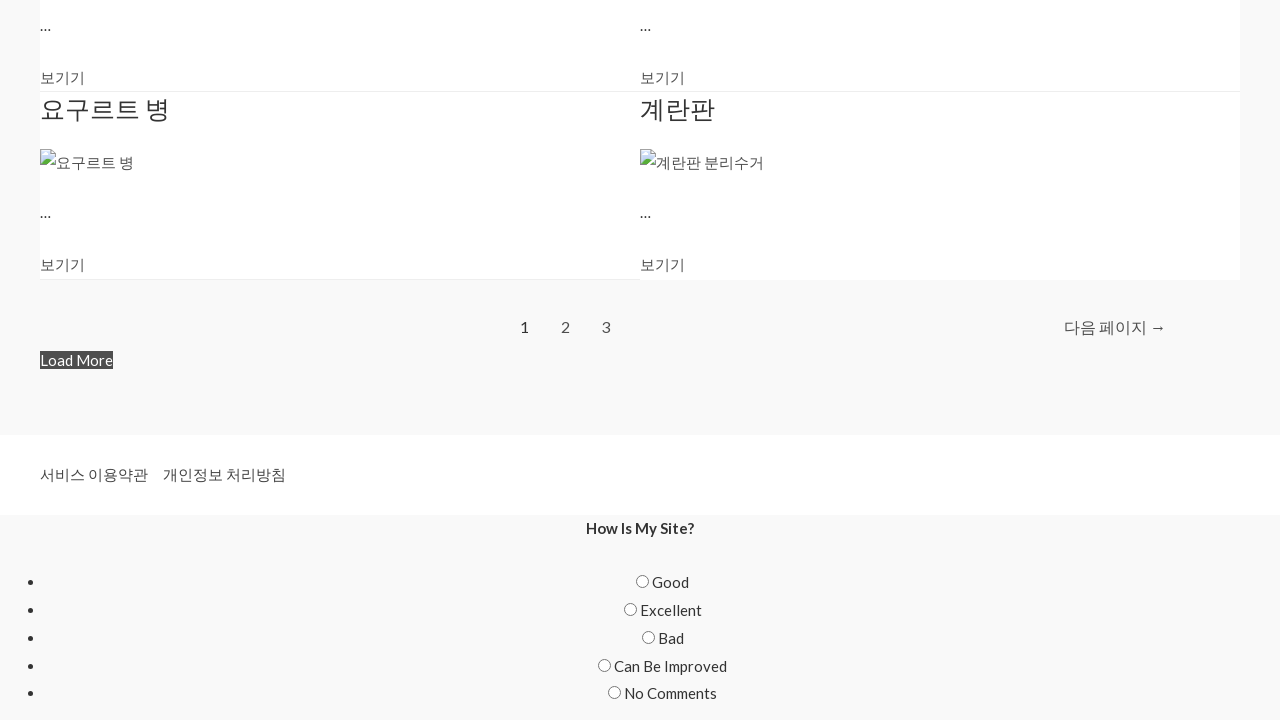

Clicked load-more button (iteration 2) at (76, 360) on #primary > nav > span
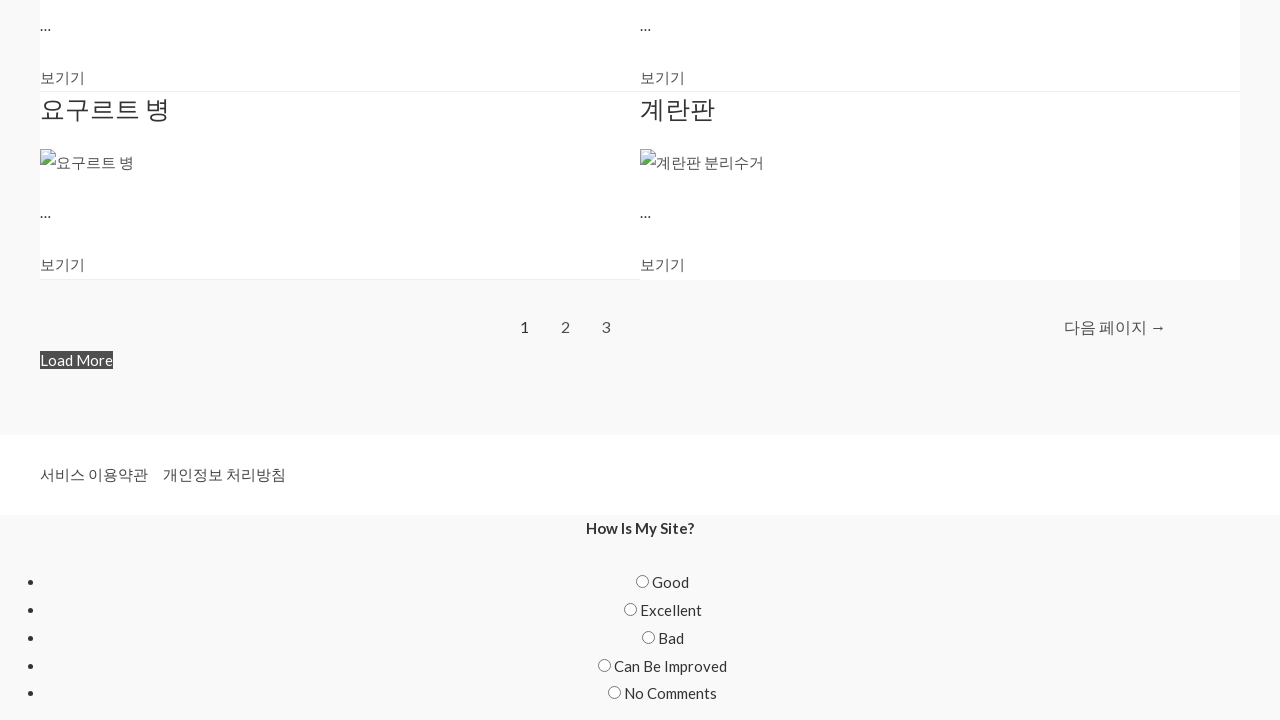

Waited 3 seconds for content to load after clicking pagination button
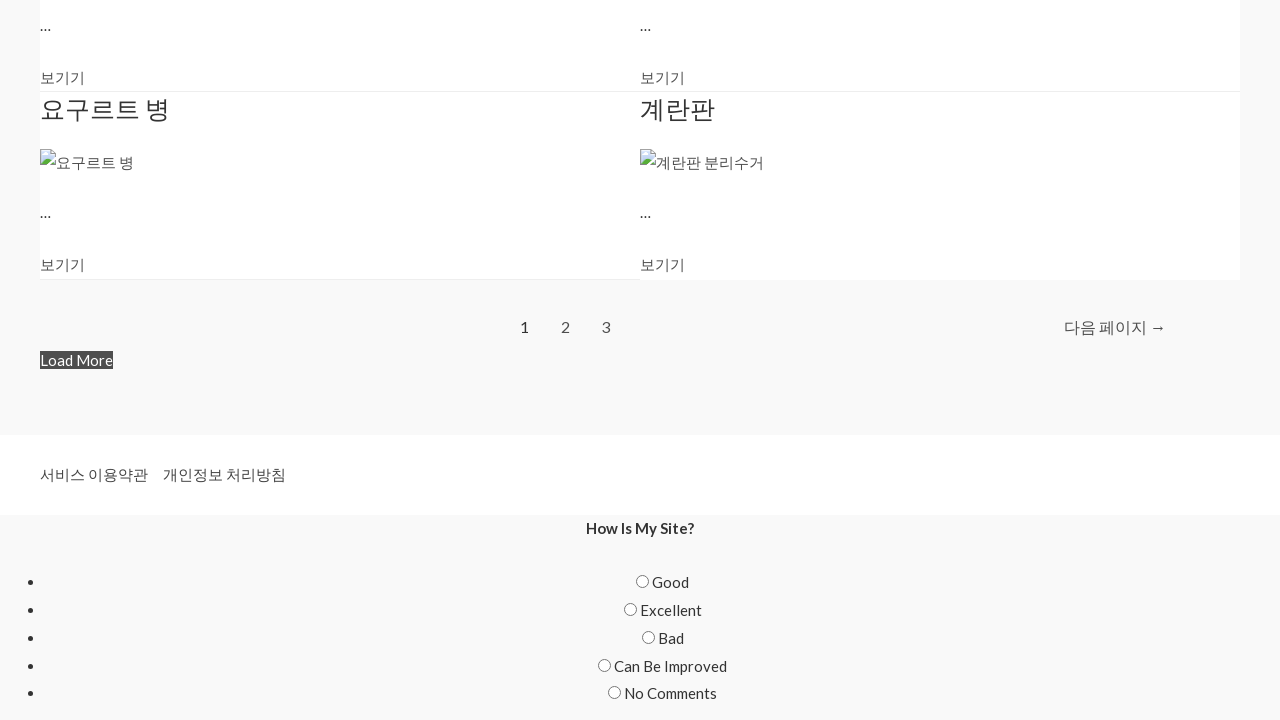

Clicked load-more button (iteration 3) at (76, 360) on #primary > nav > span
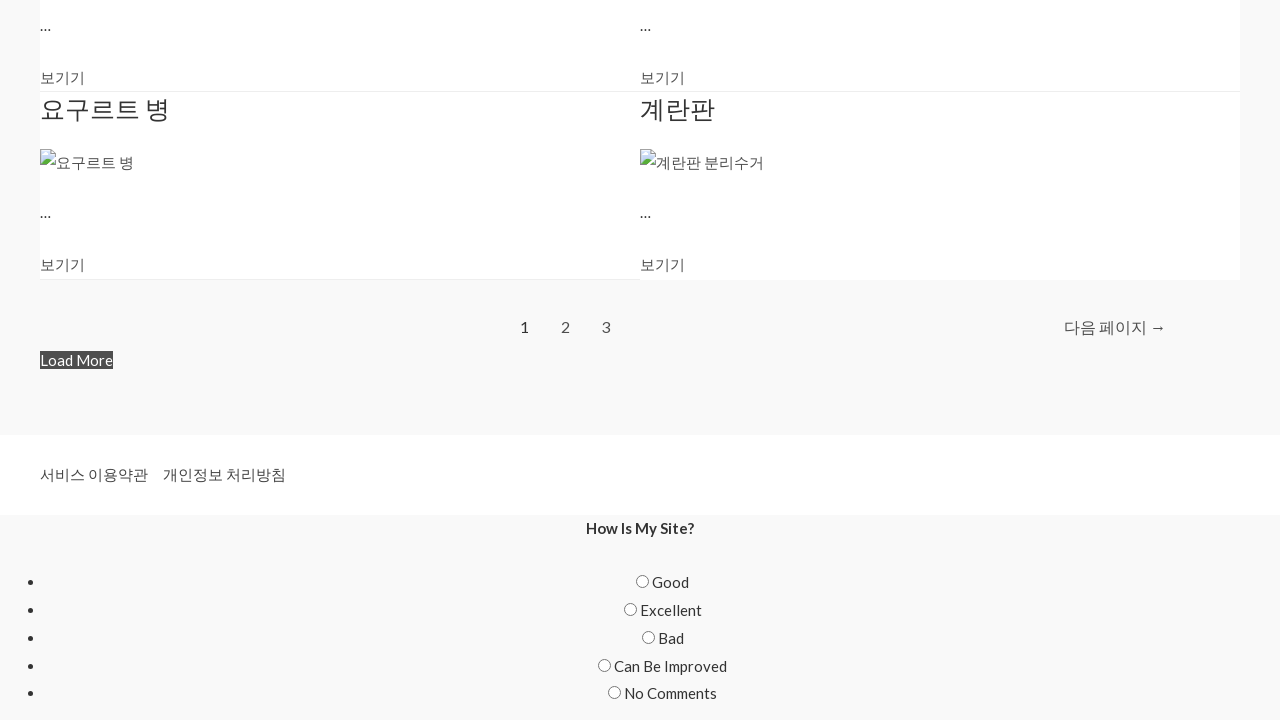

Waited 3 seconds for content to load after clicking pagination button
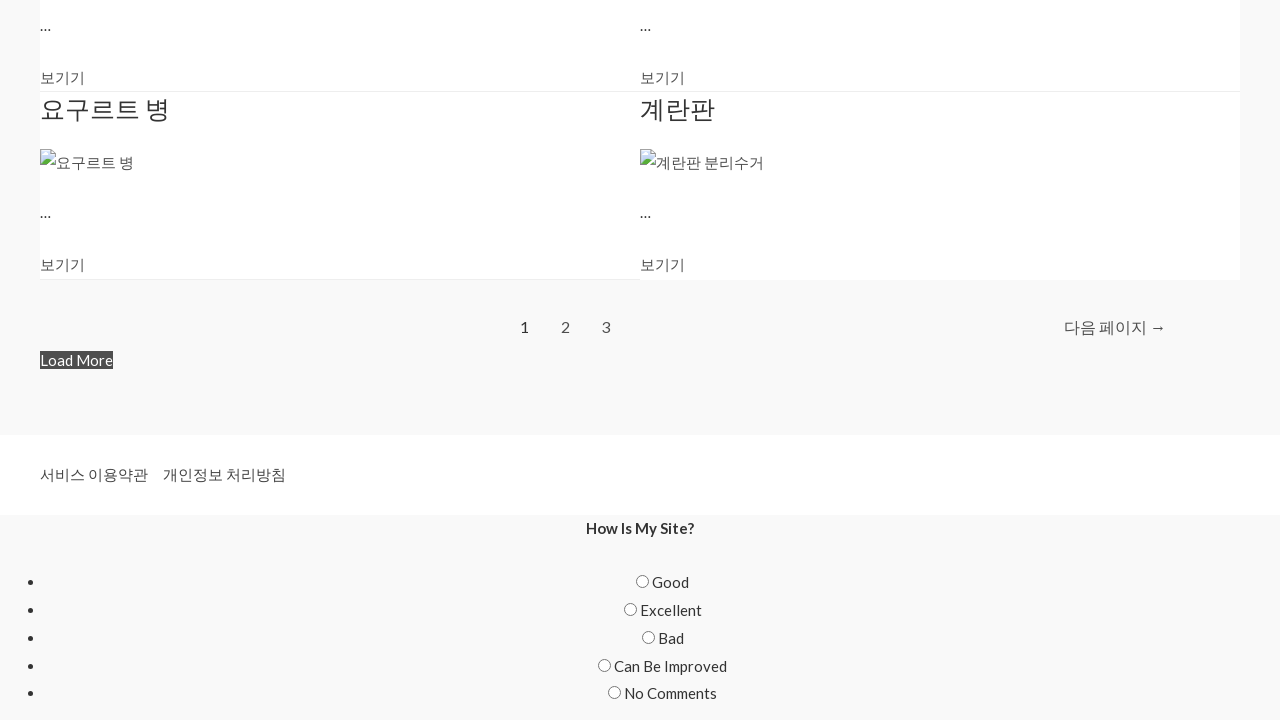

Clicked load-more button (iteration 4) at (76, 360) on #primary > nav > span
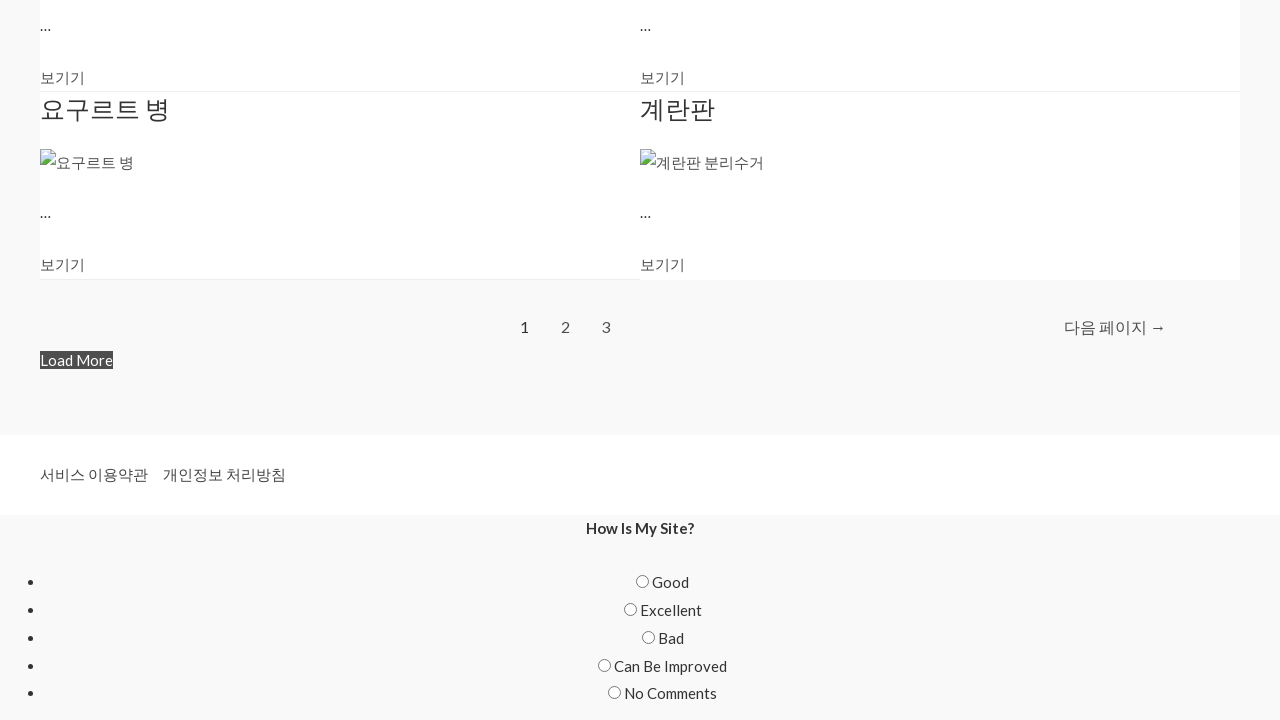

Waited 3 seconds for content to load after clicking pagination button
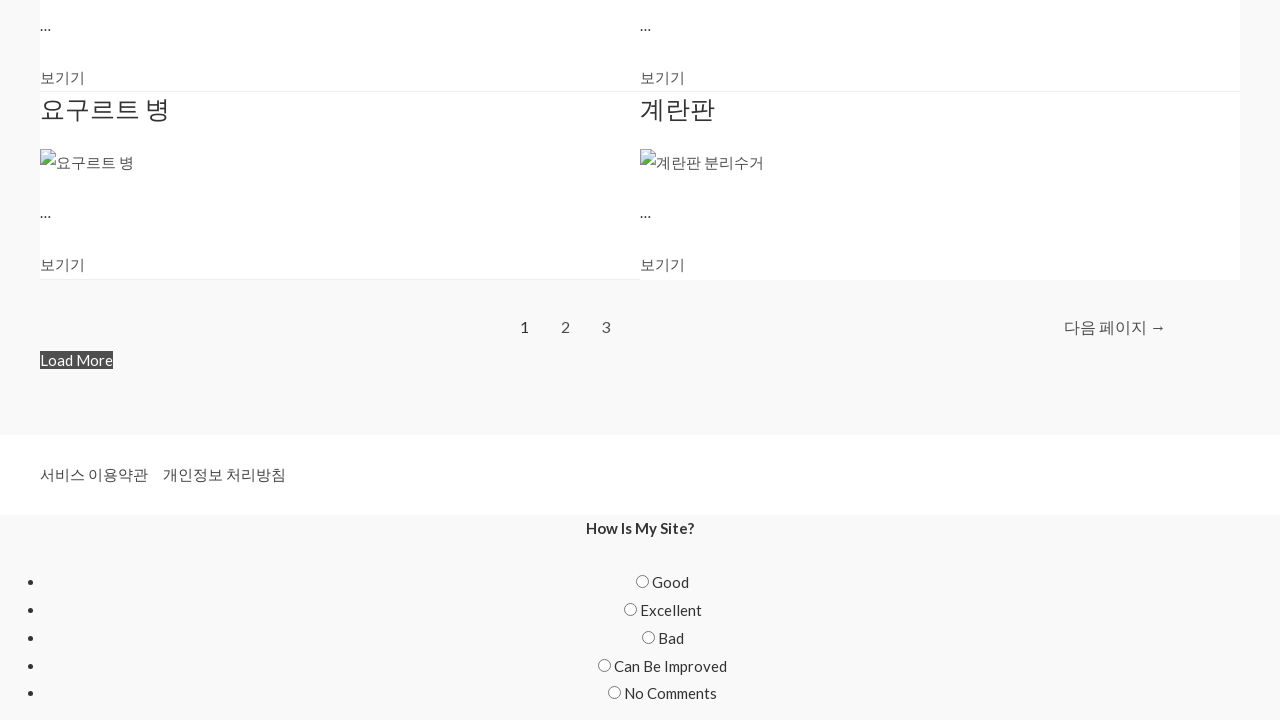

Clicked load-more button (iteration 5) at (76, 360) on #primary > nav > span
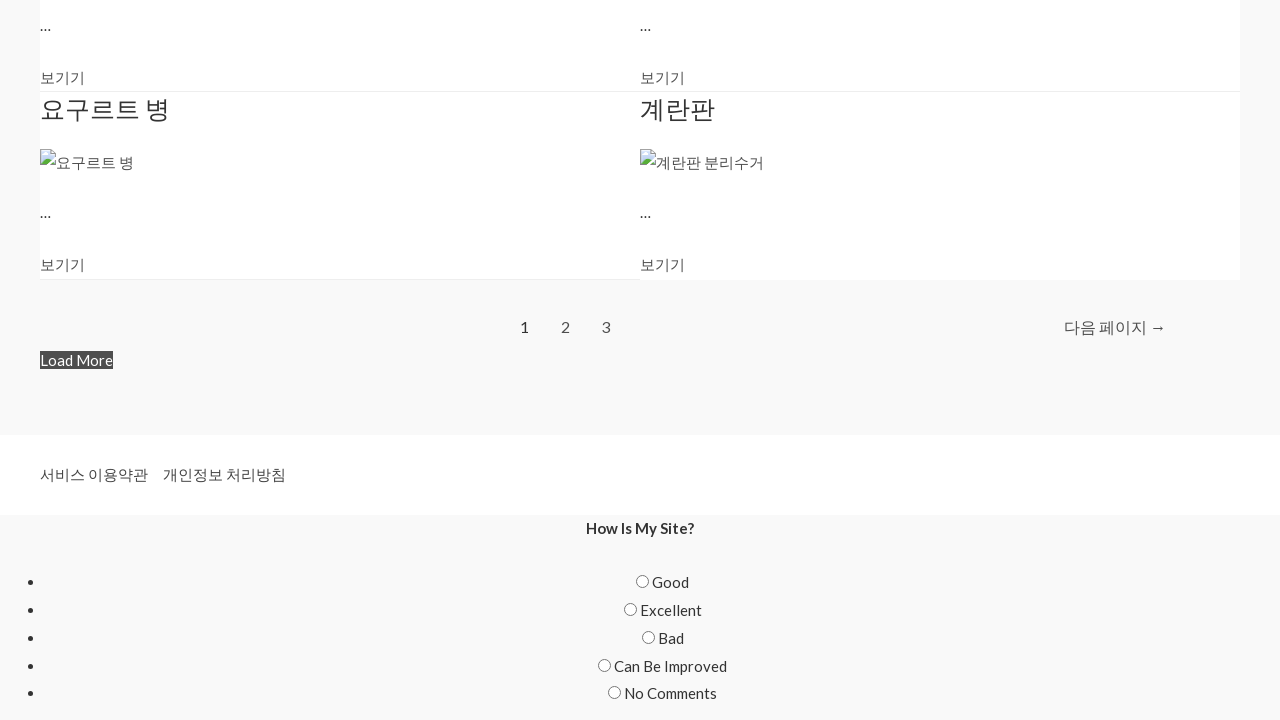

Waited 3 seconds for content to load after clicking pagination button
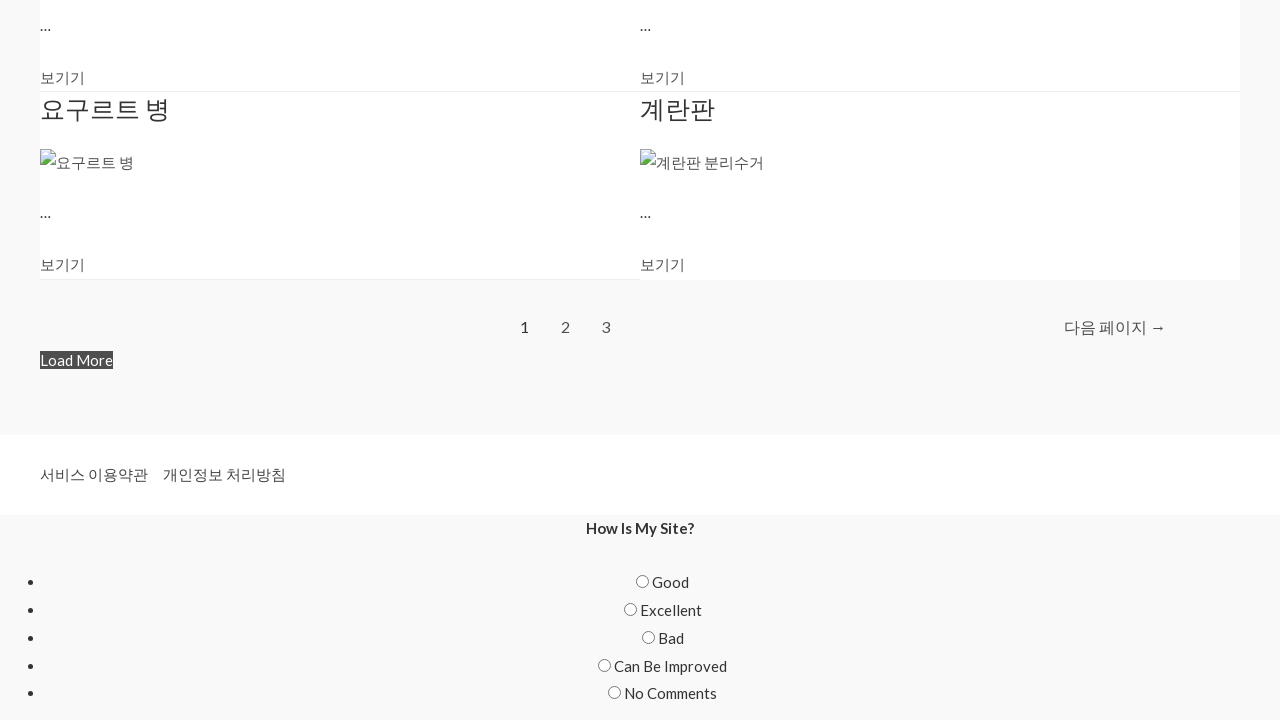

Clicked load-more button (iteration 6) at (76, 360) on #primary > nav > span
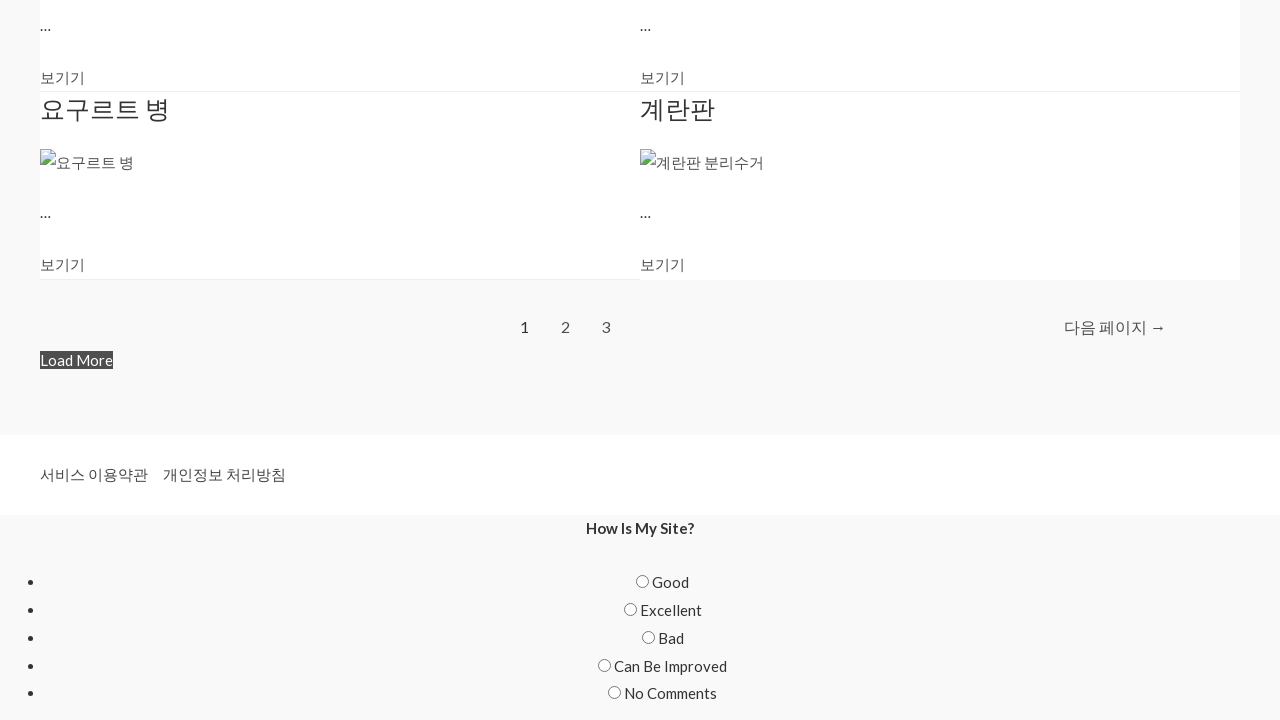

Waited 3 seconds for content to load after clicking pagination button
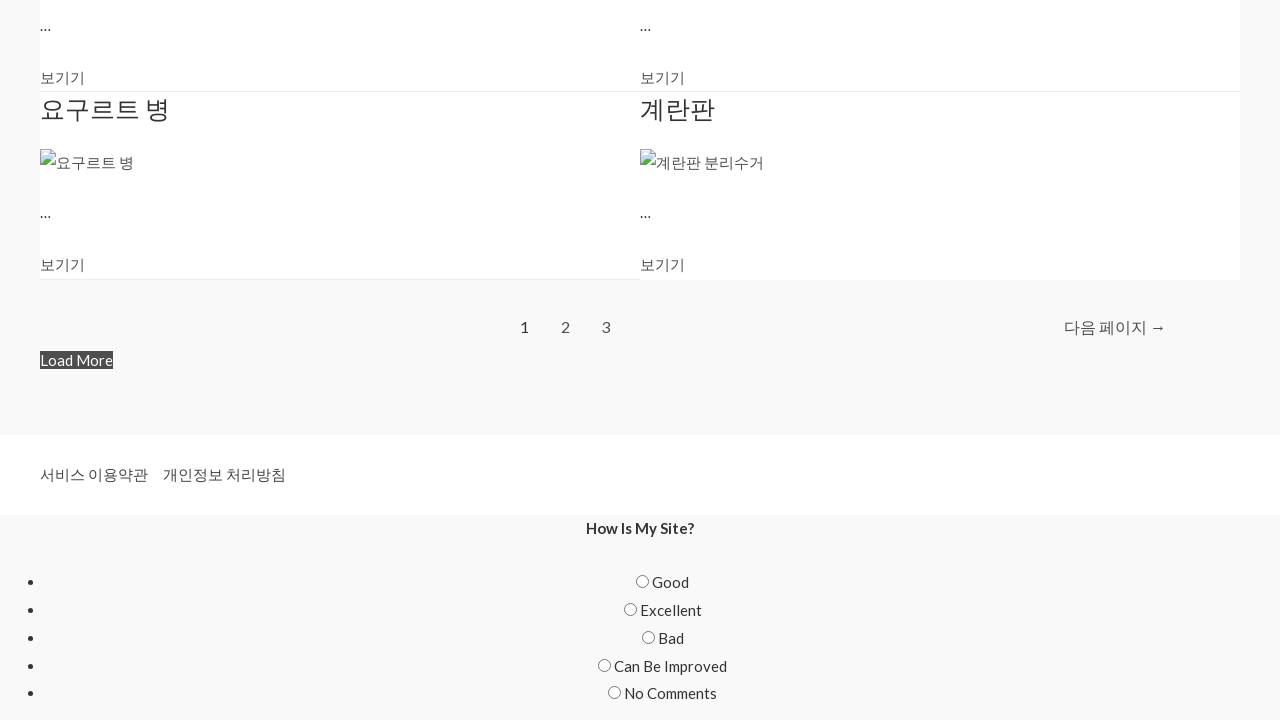

Clicked load-more button (iteration 7) at (76, 360) on #primary > nav > span
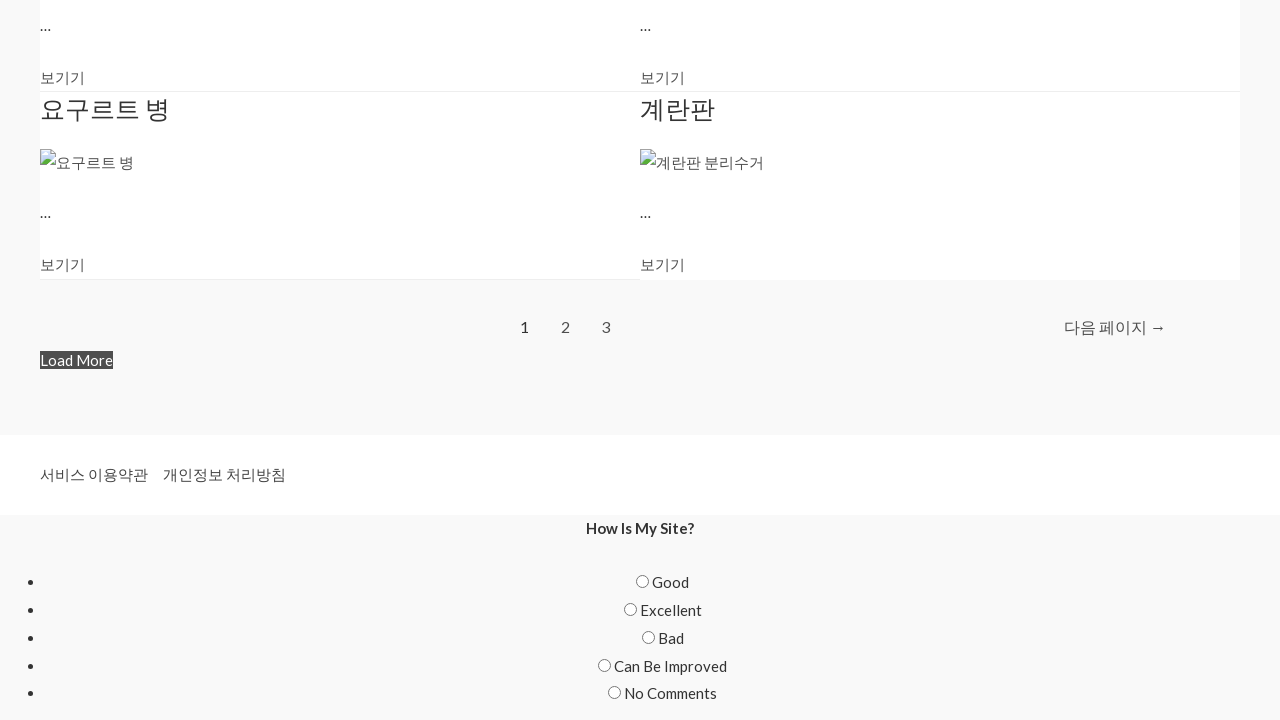

Waited 3 seconds for content to load after clicking pagination button
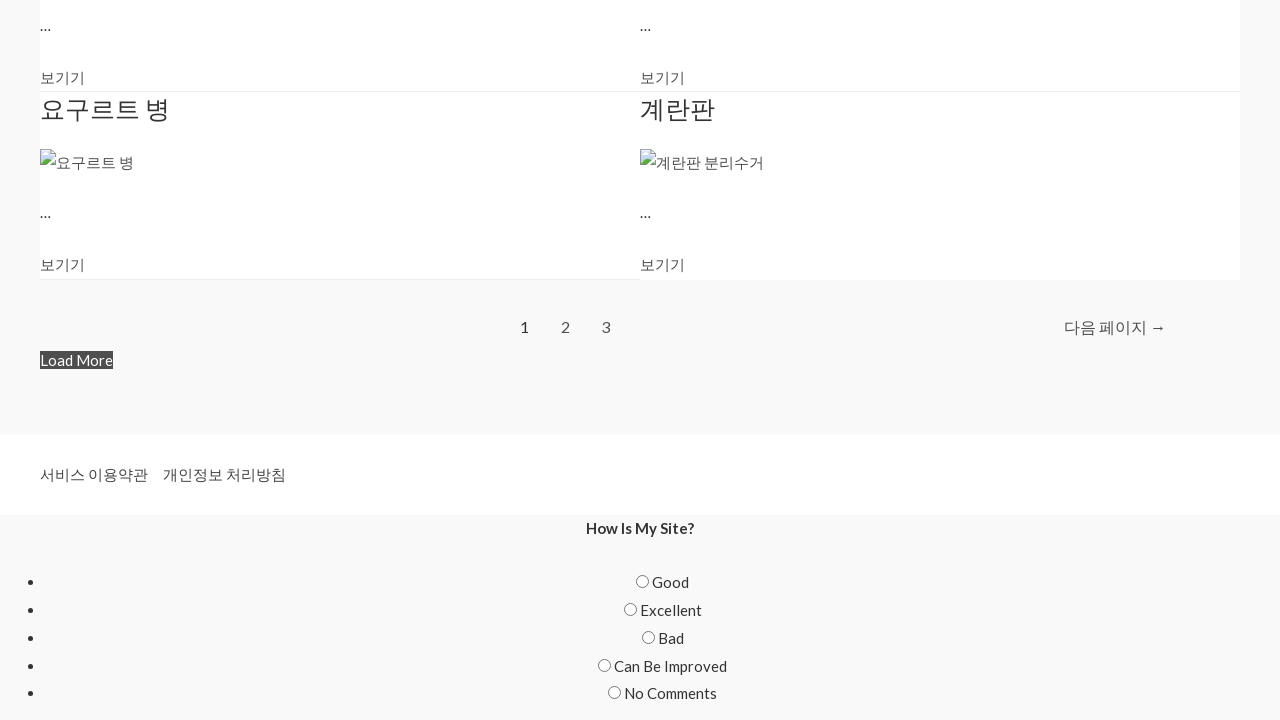

Clicked load-more button (iteration 8) at (76, 360) on #primary > nav > span
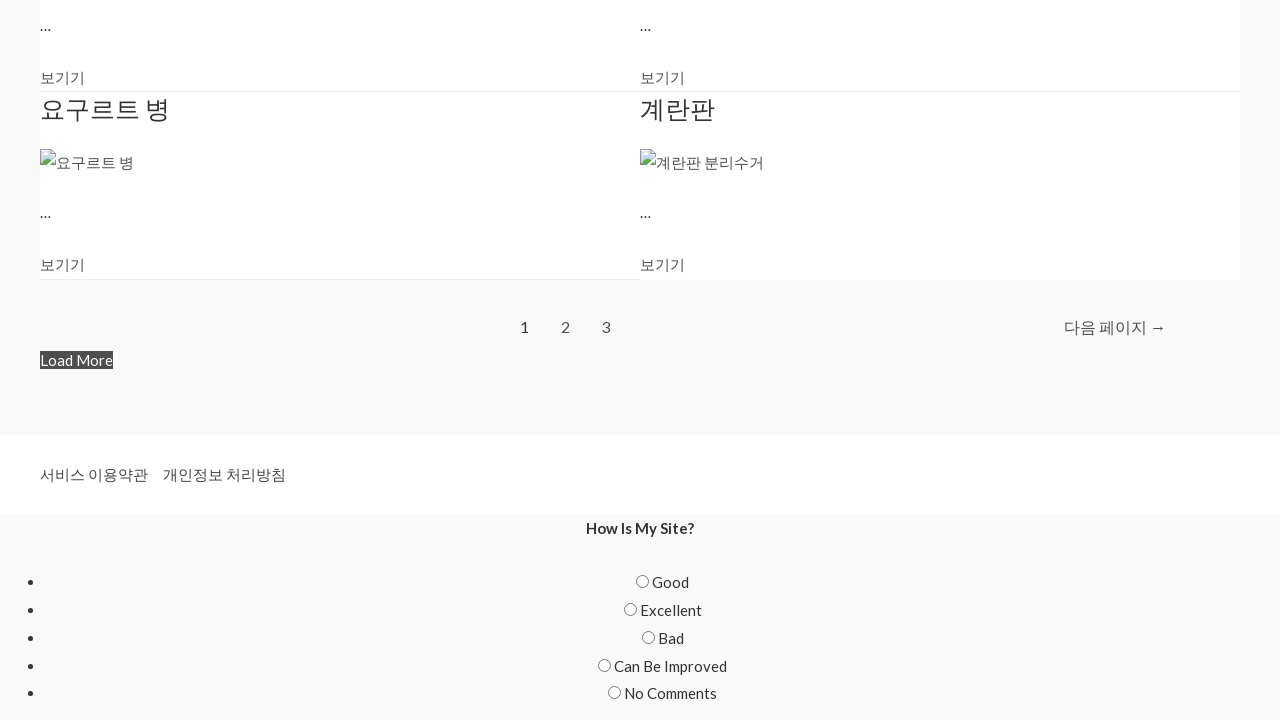

Waited 3 seconds for content to load after clicking pagination button
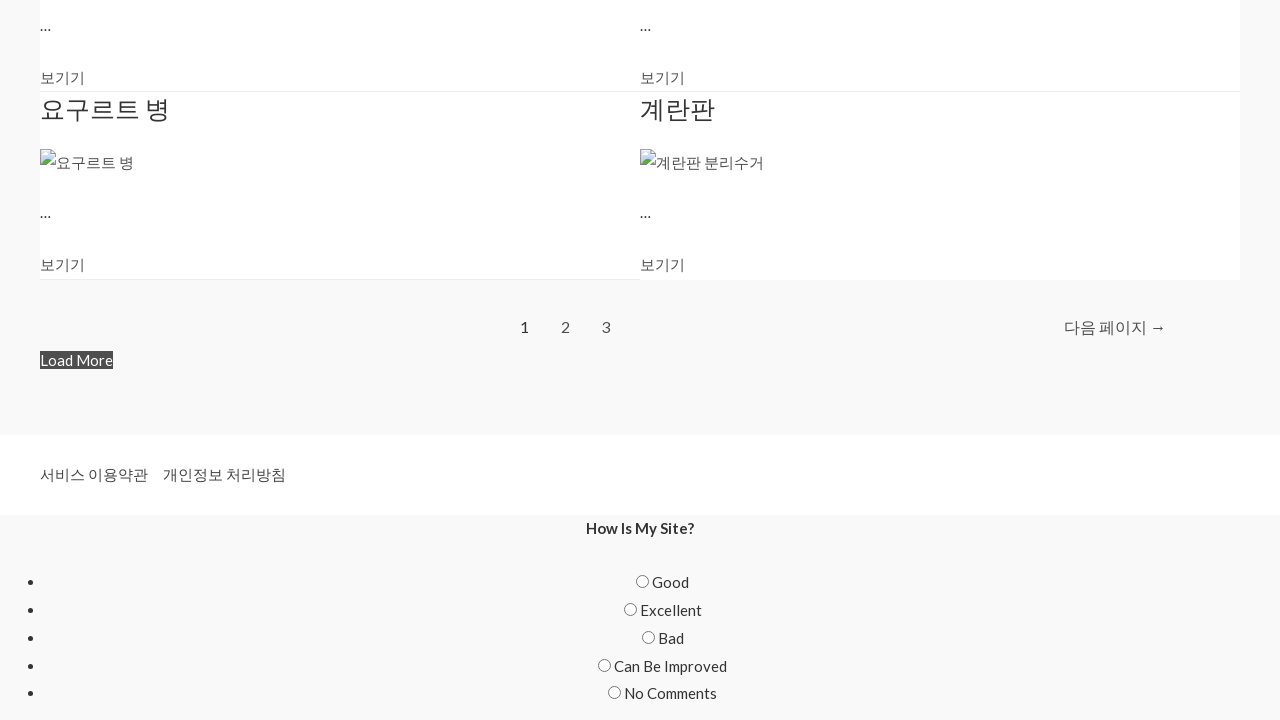

Clicked load-more button (iteration 9) at (76, 360) on #primary > nav > span
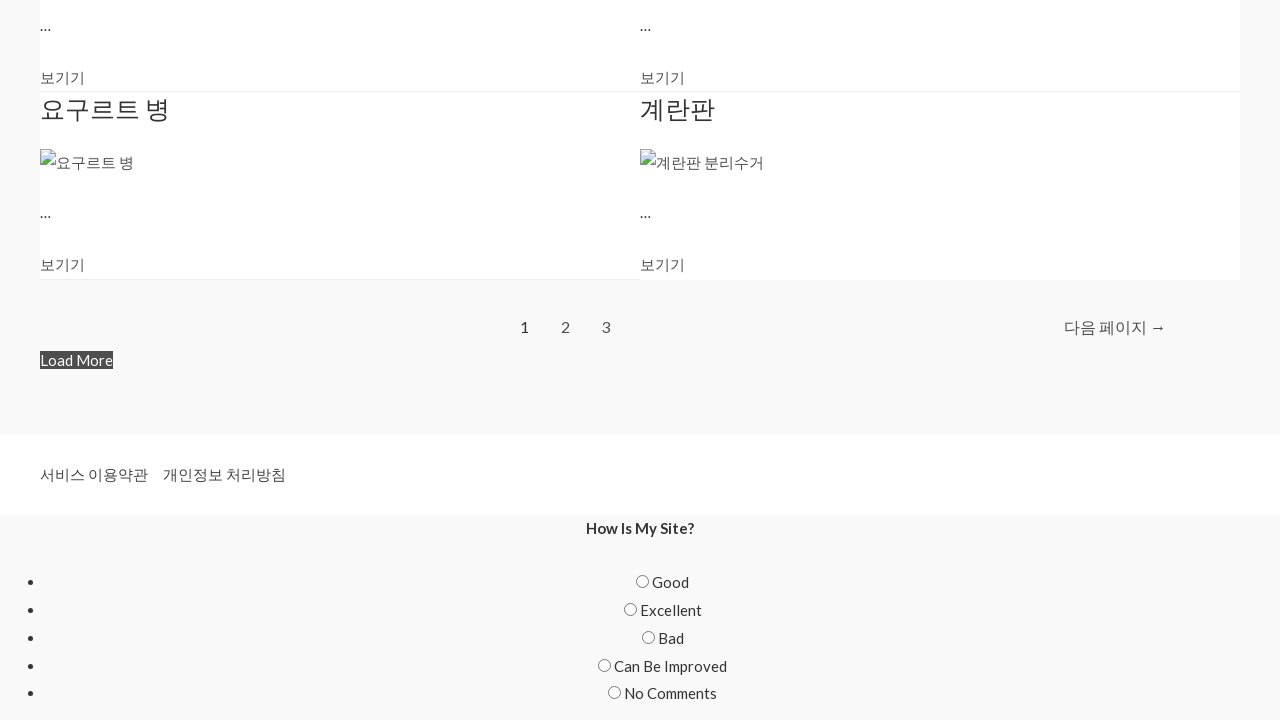

Waited 3 seconds for content to load after clicking pagination button
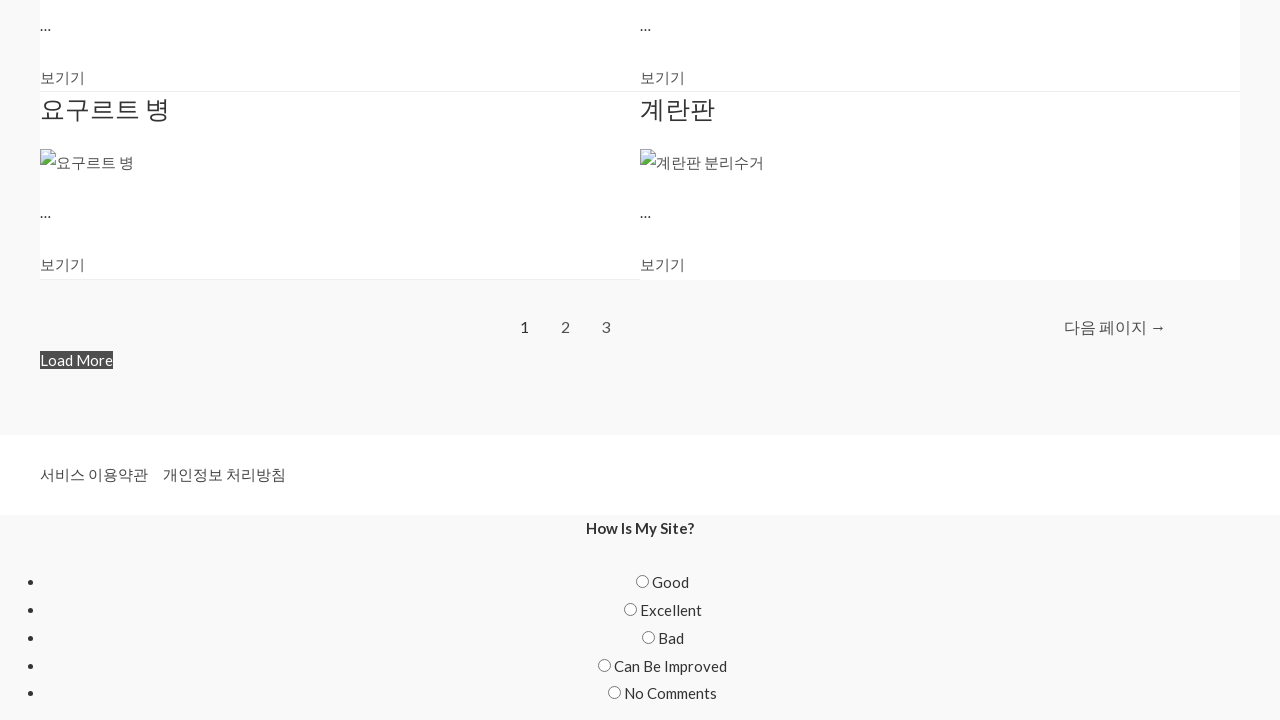

Clicked load-more button (iteration 10) at (76, 360) on #primary > nav > span
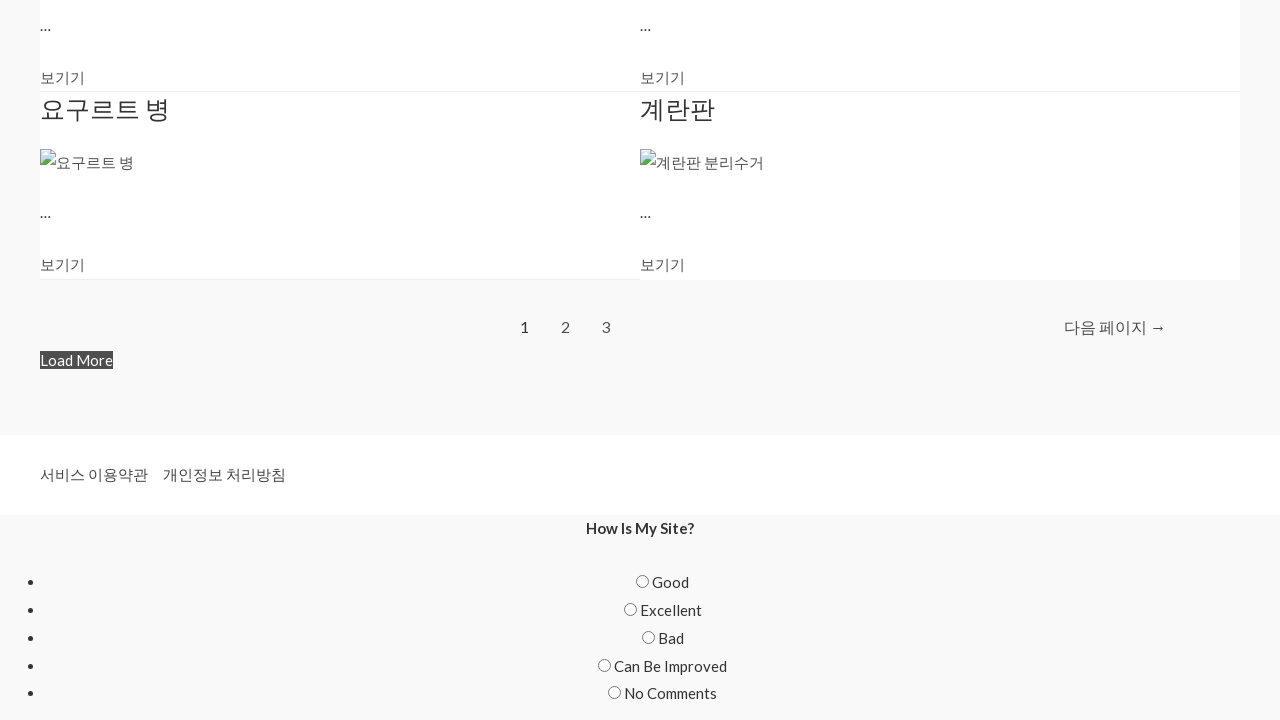

Waited 3 seconds for content to load after clicking pagination button
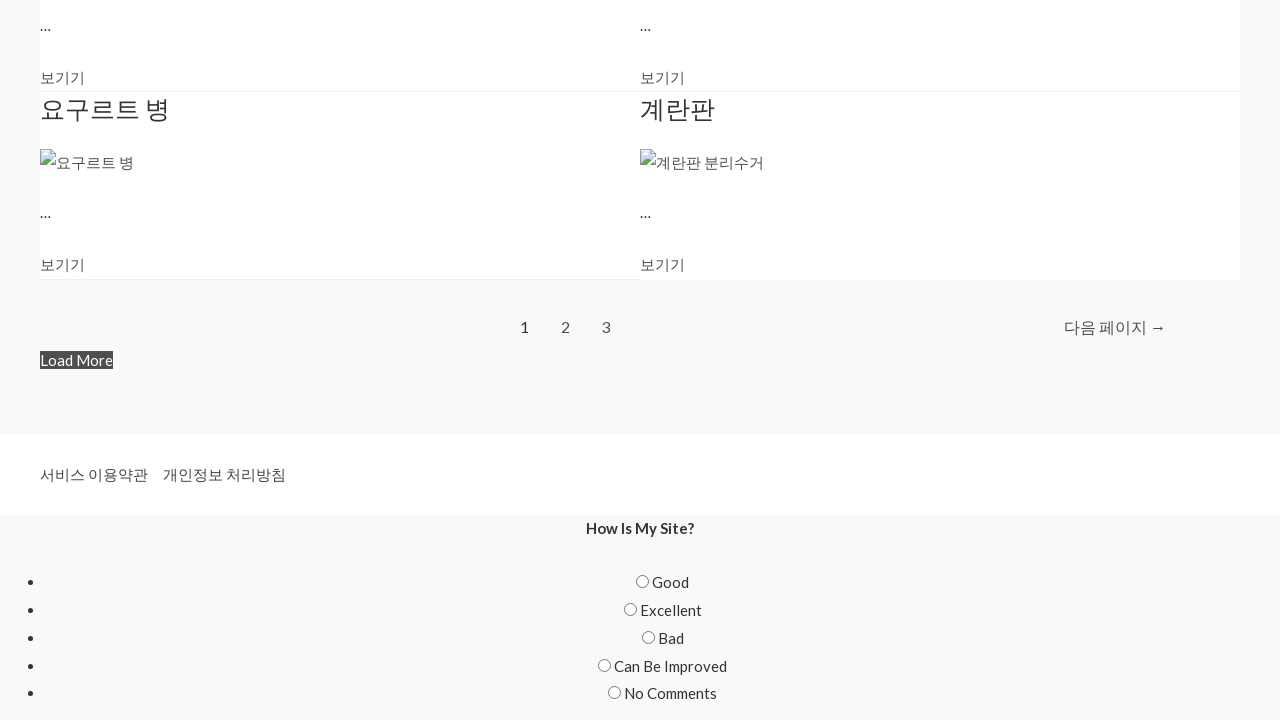

Verified that entry titles are loaded on the waste category page
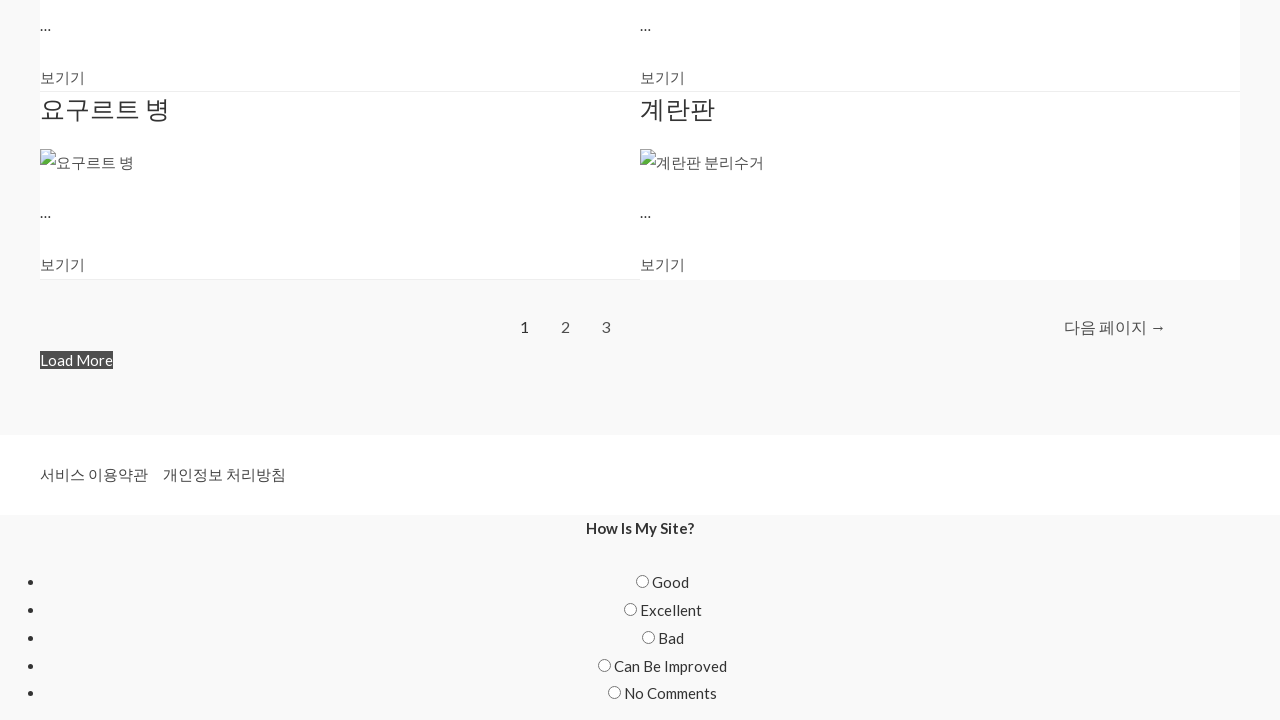

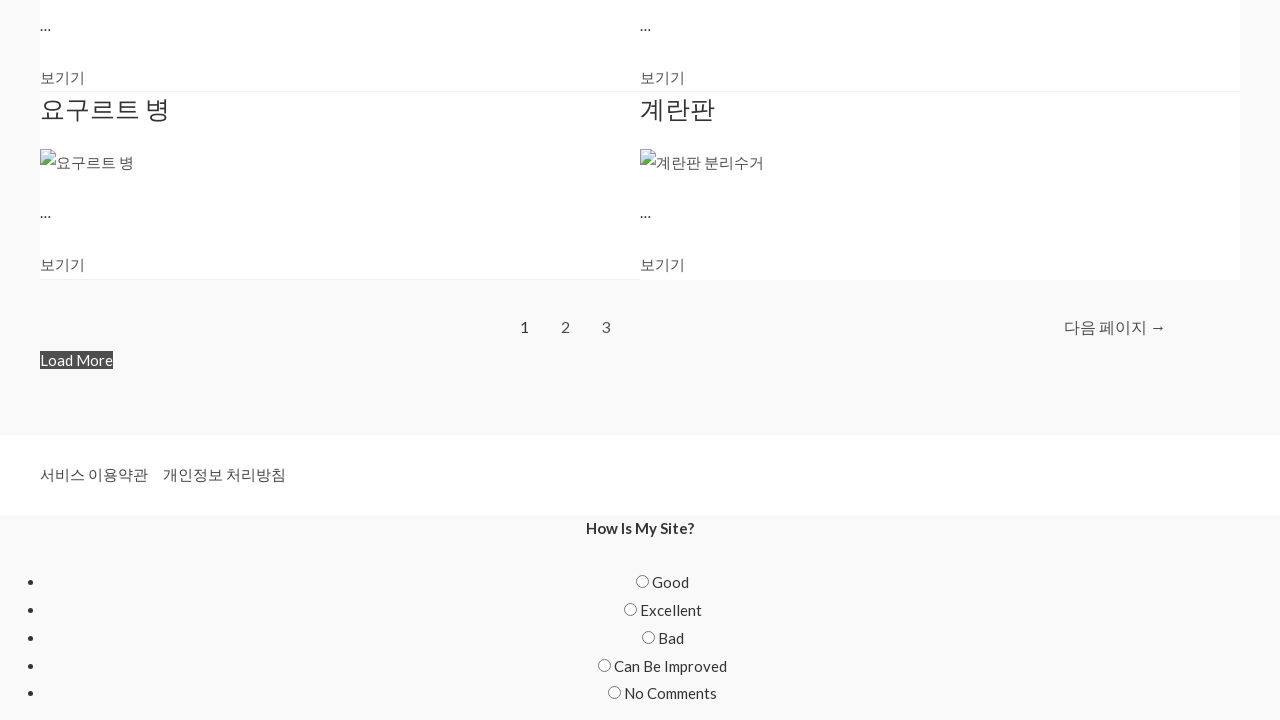